Navigates to the Rahul Shetty Academy Automation Practice page to verify it loads successfully

Starting URL: https://www.rahulshettyacademy.com/AutomationPractice/

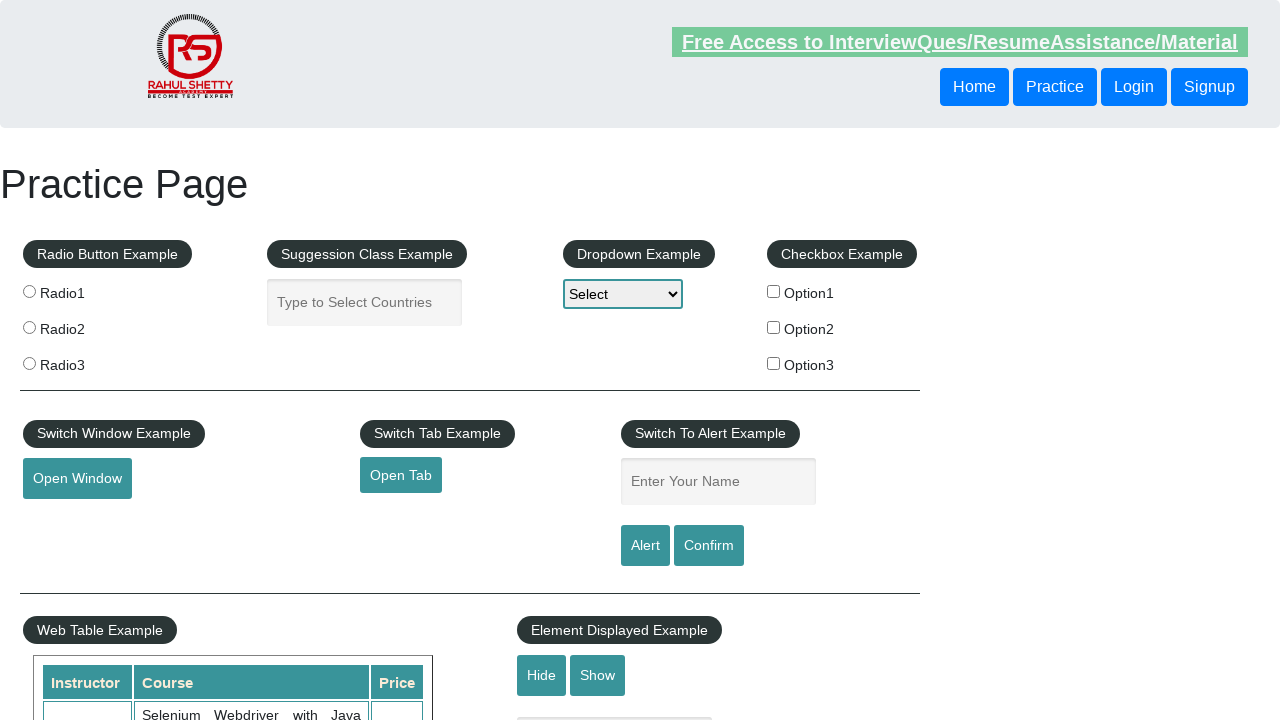

Waited for page DOM content to load
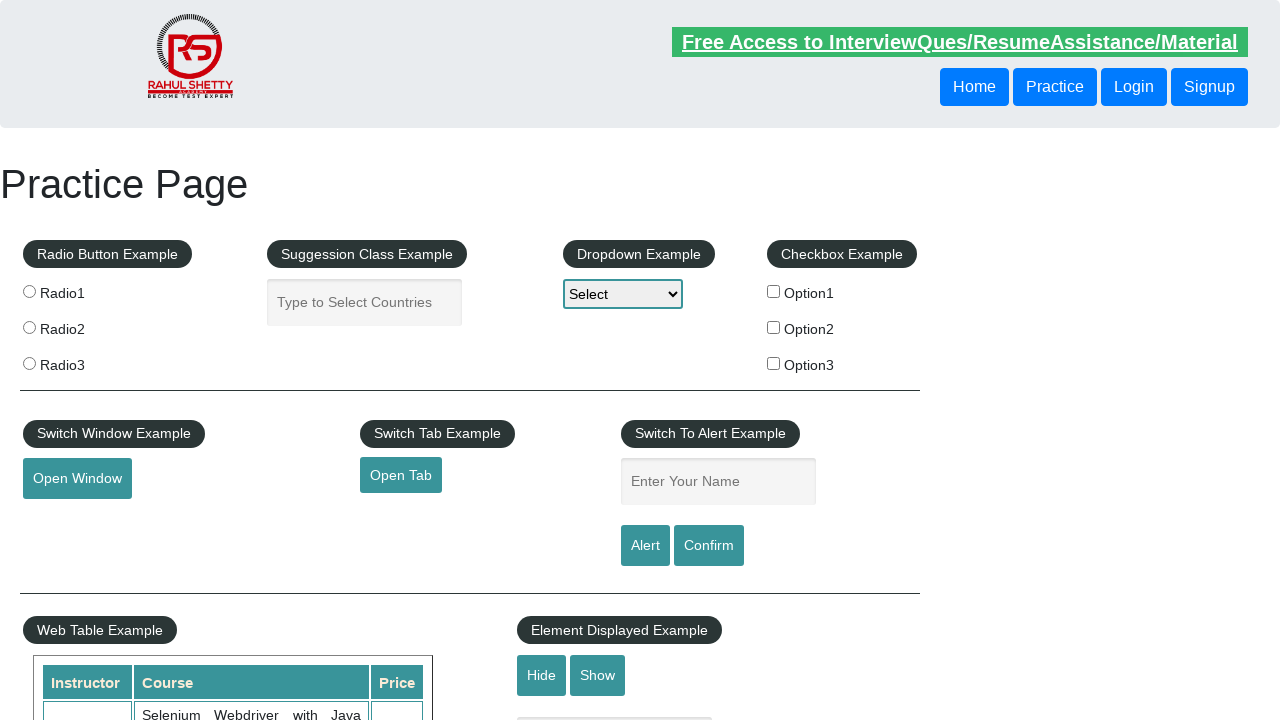

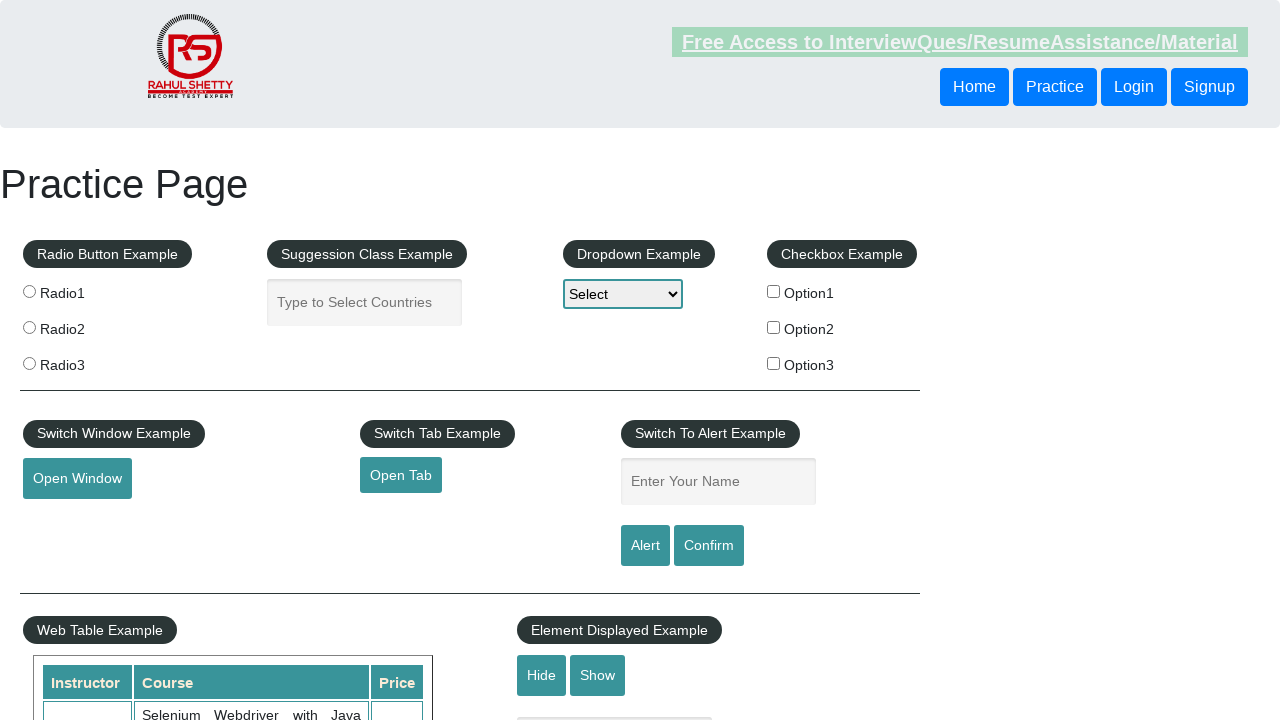